Tests drag and drop functionality within an iframe on jQuery UI demo page, then navigates to the Button page

Starting URL: https://jqueryui.com/droppable/

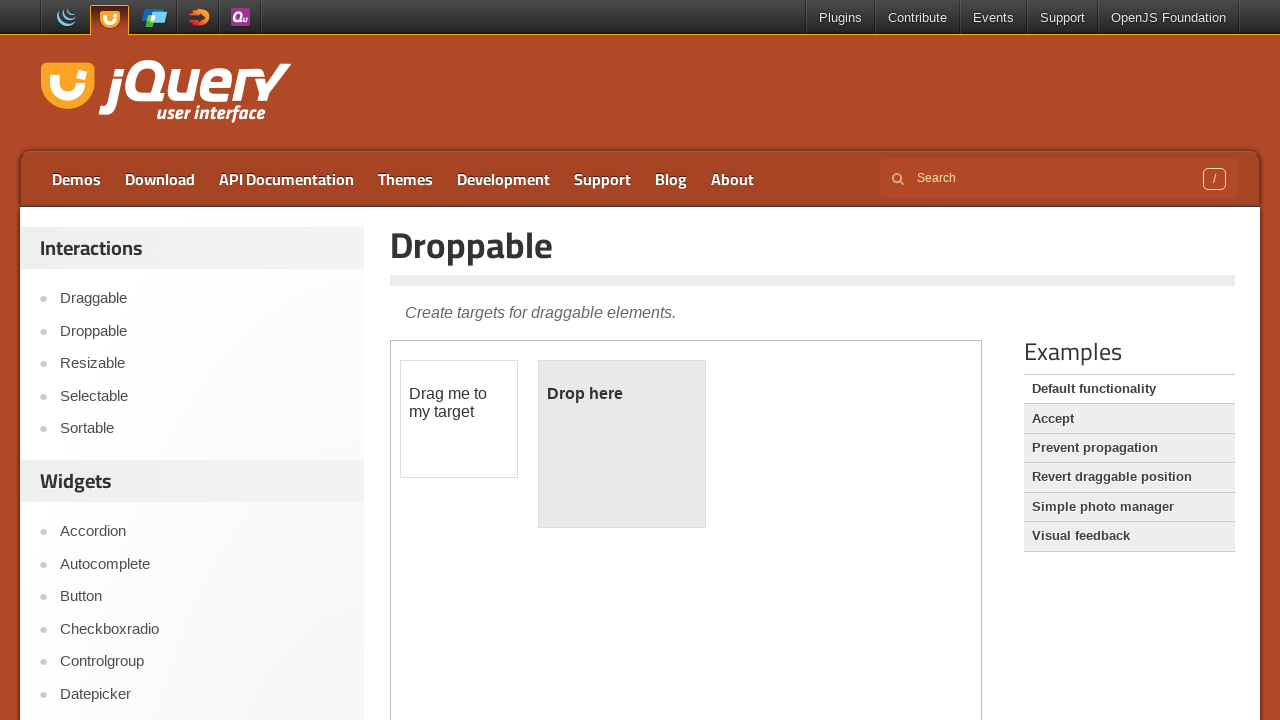

Waited 5 seconds for page to load
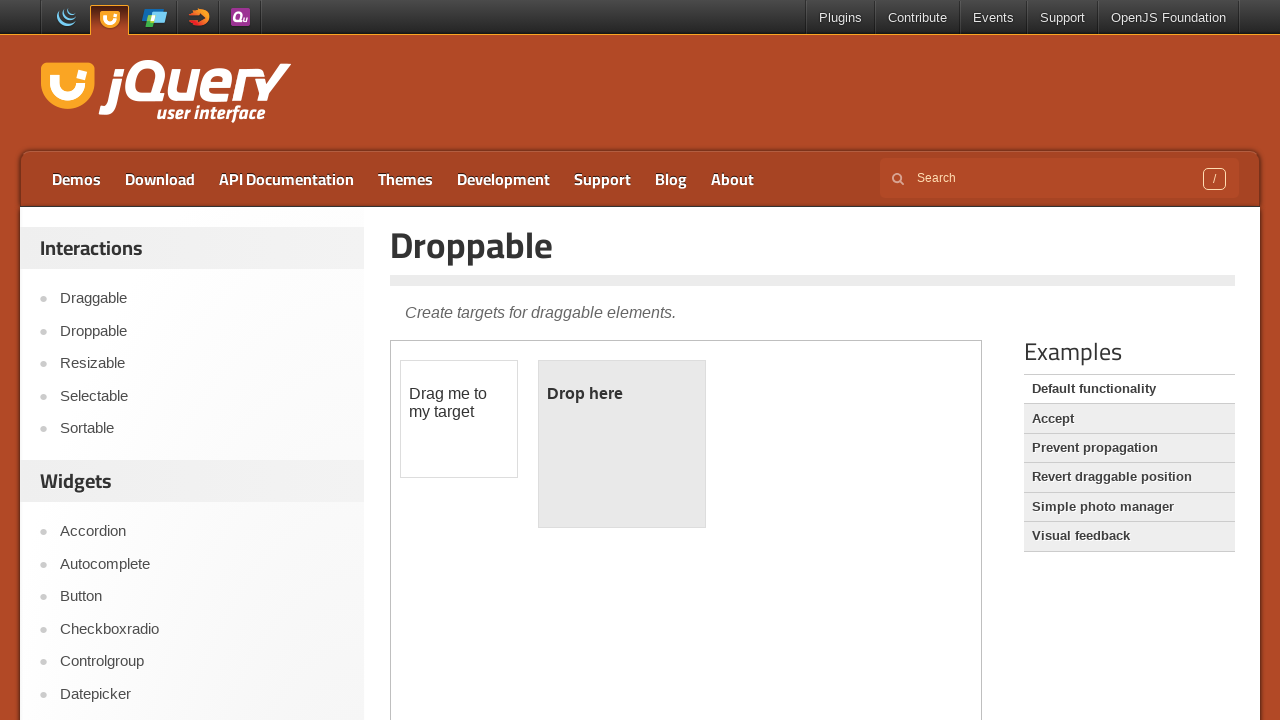

Retrieved all frames on page - found 1 frames
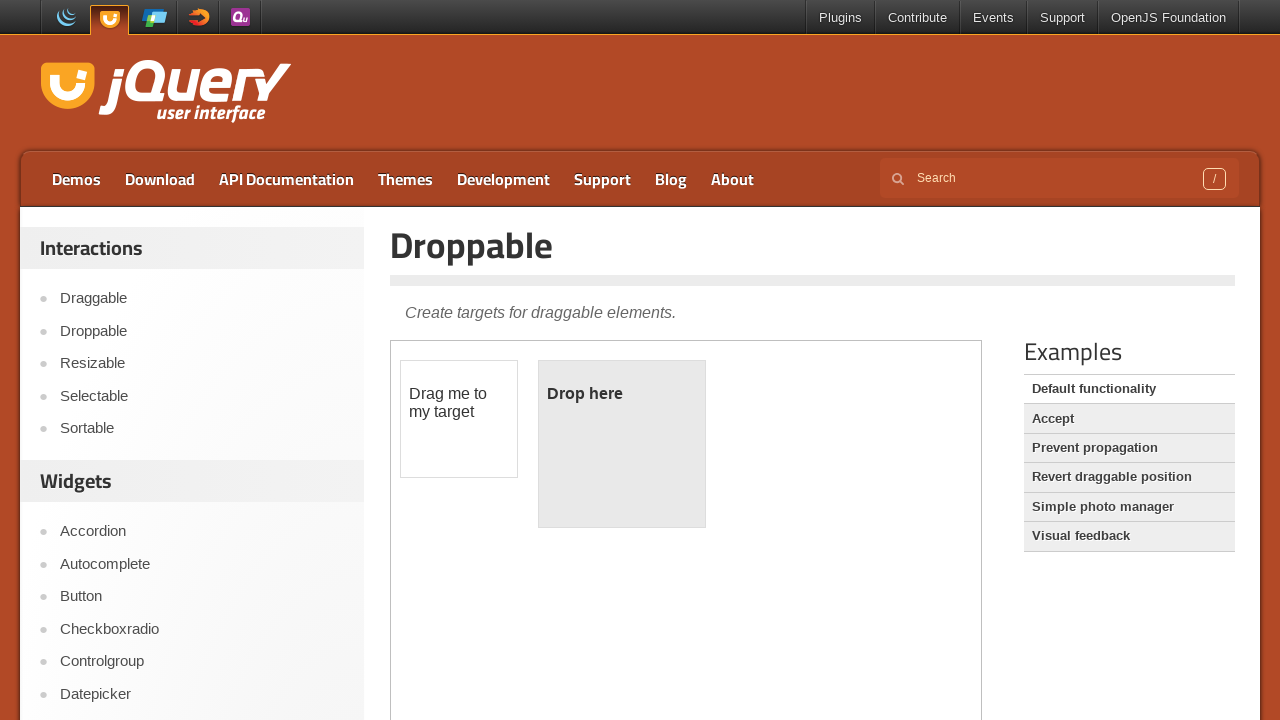

Selected first iframe on page
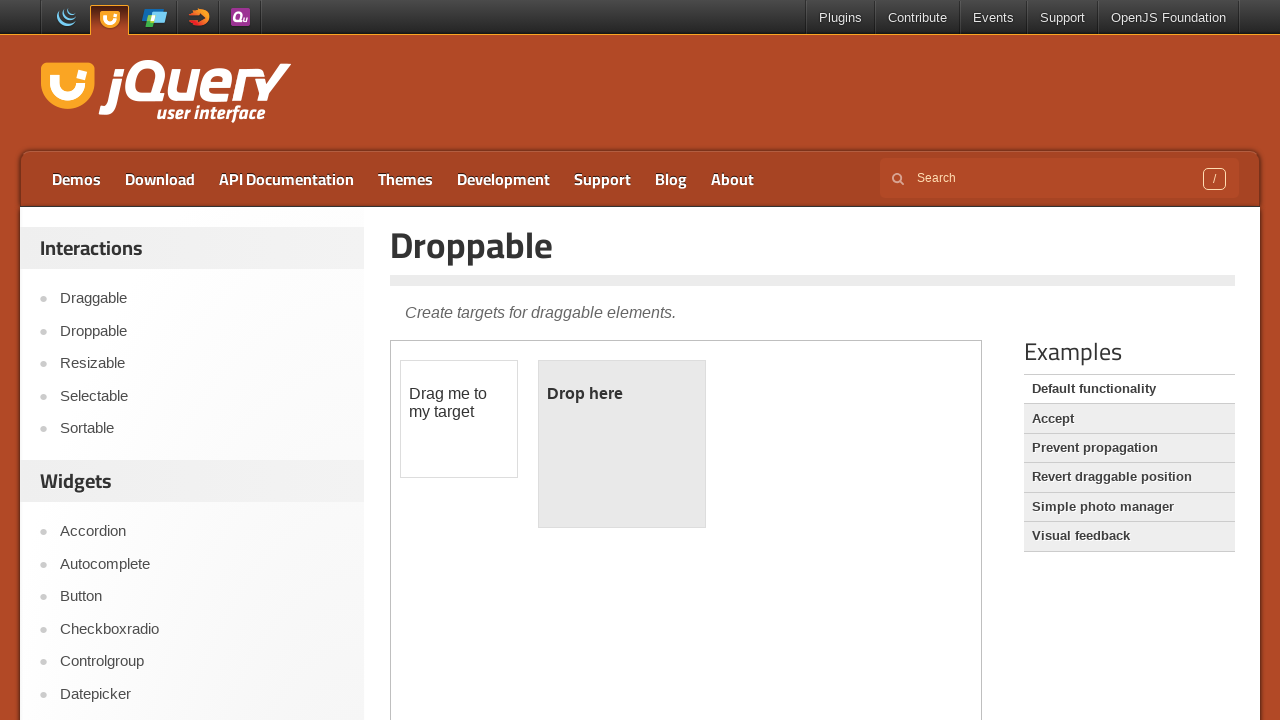

Located draggable element with id='draggable' within iframe
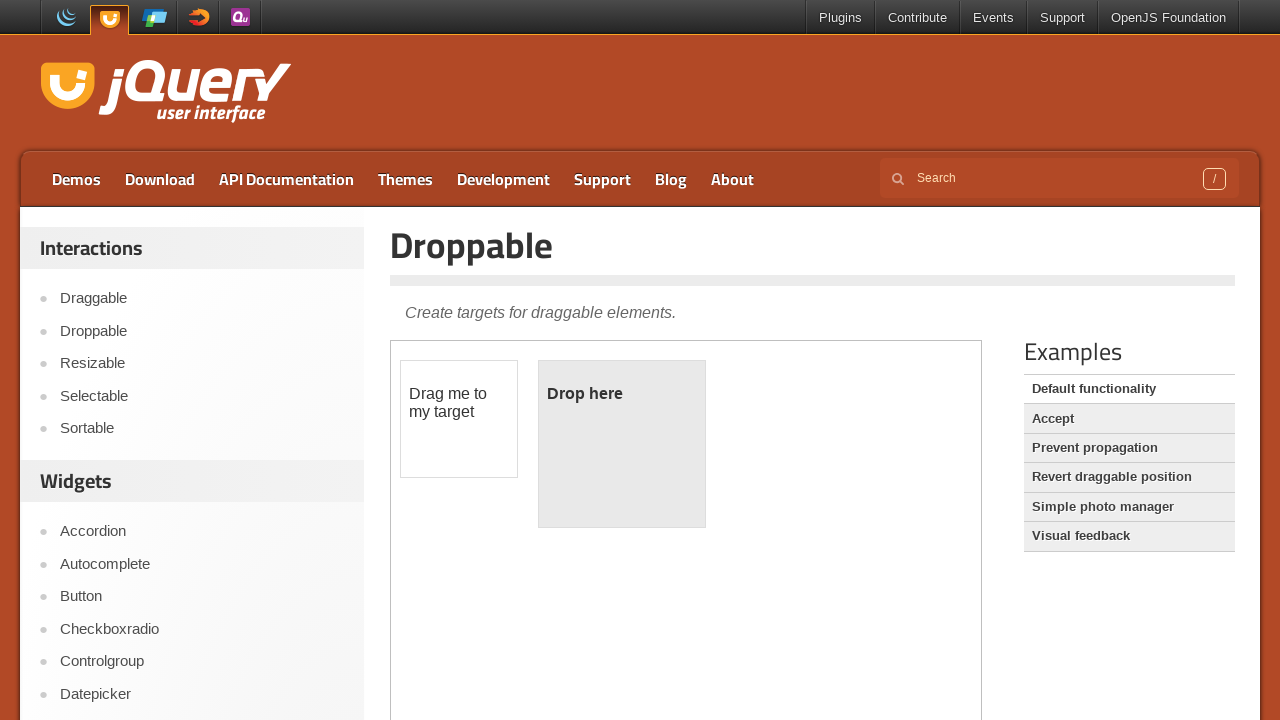

Located droppable element with id='droppable' within iframe
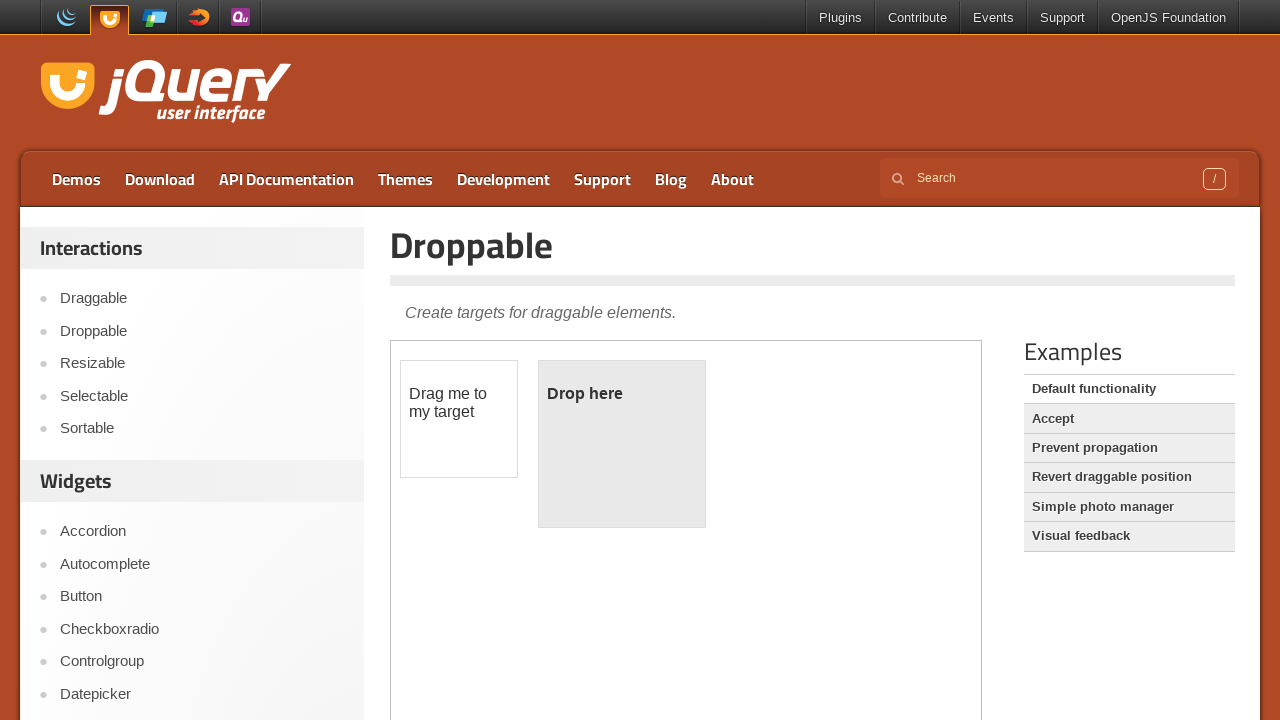

Performed drag and drop operation from draggable to droppable element at (622, 444)
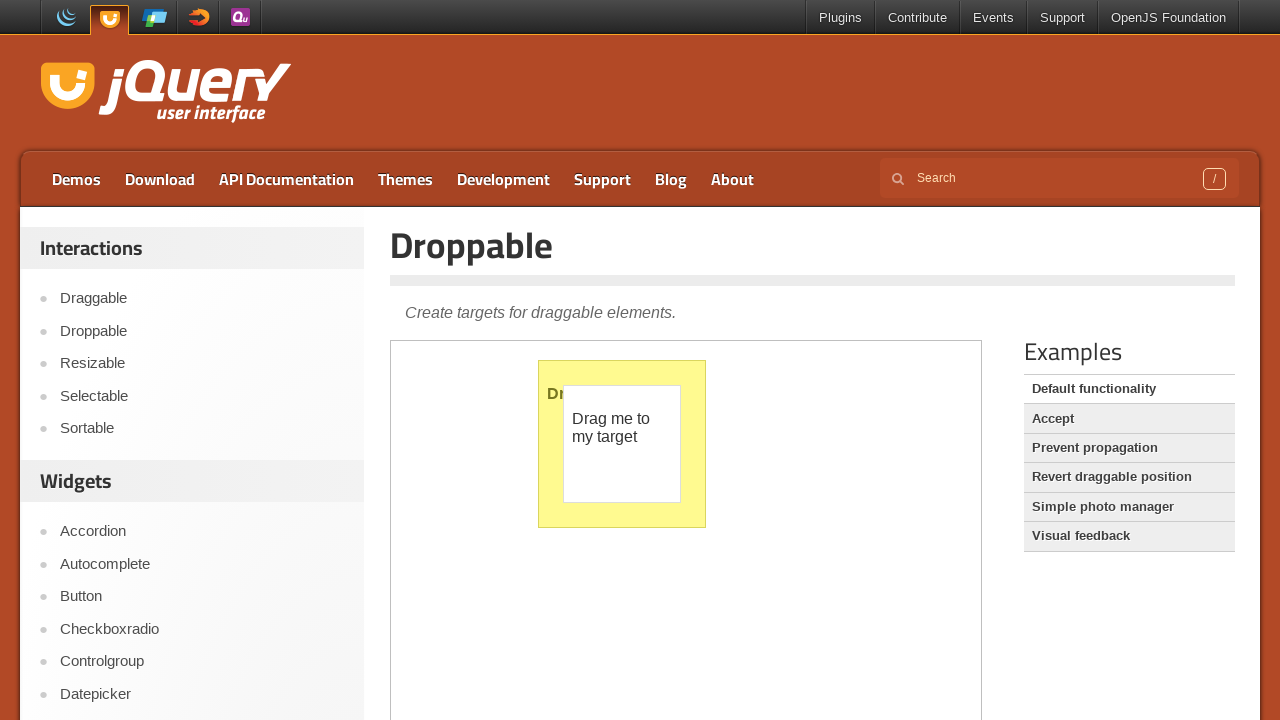

Waited 3 seconds after drag and drop operation
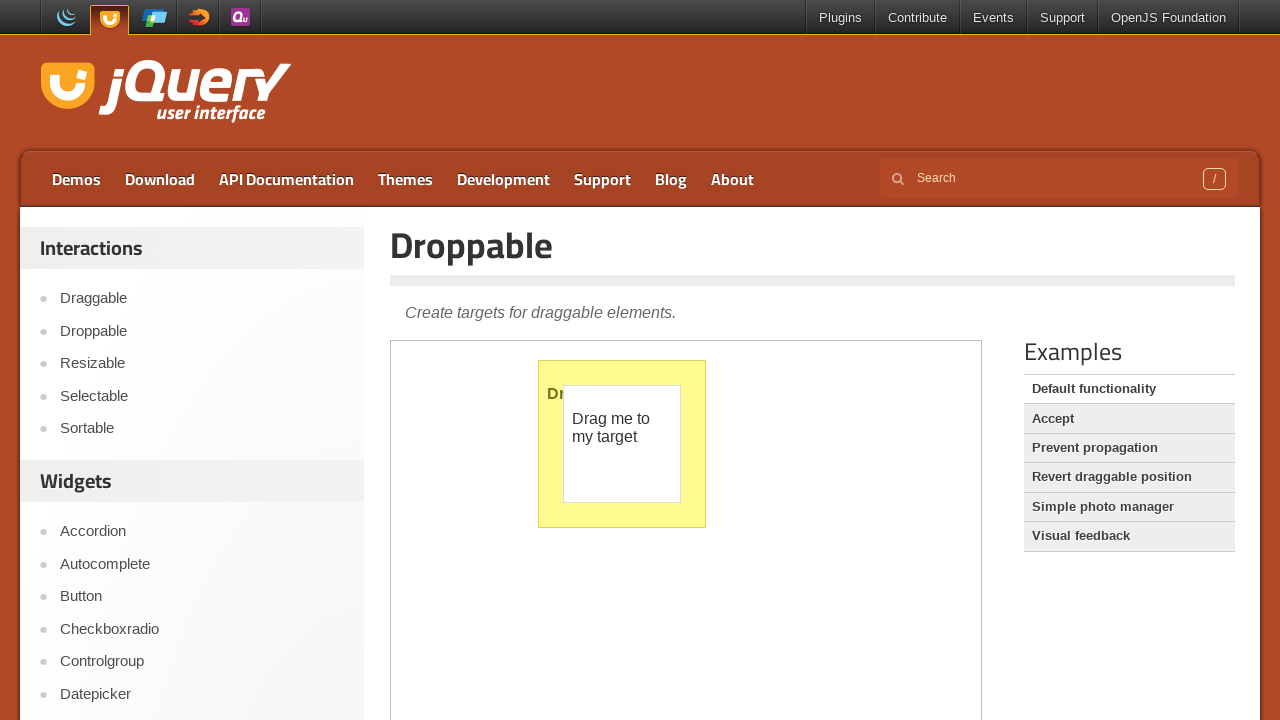

Clicked on Button link to navigate away from droppable page at (202, 597) on a:text('Button')
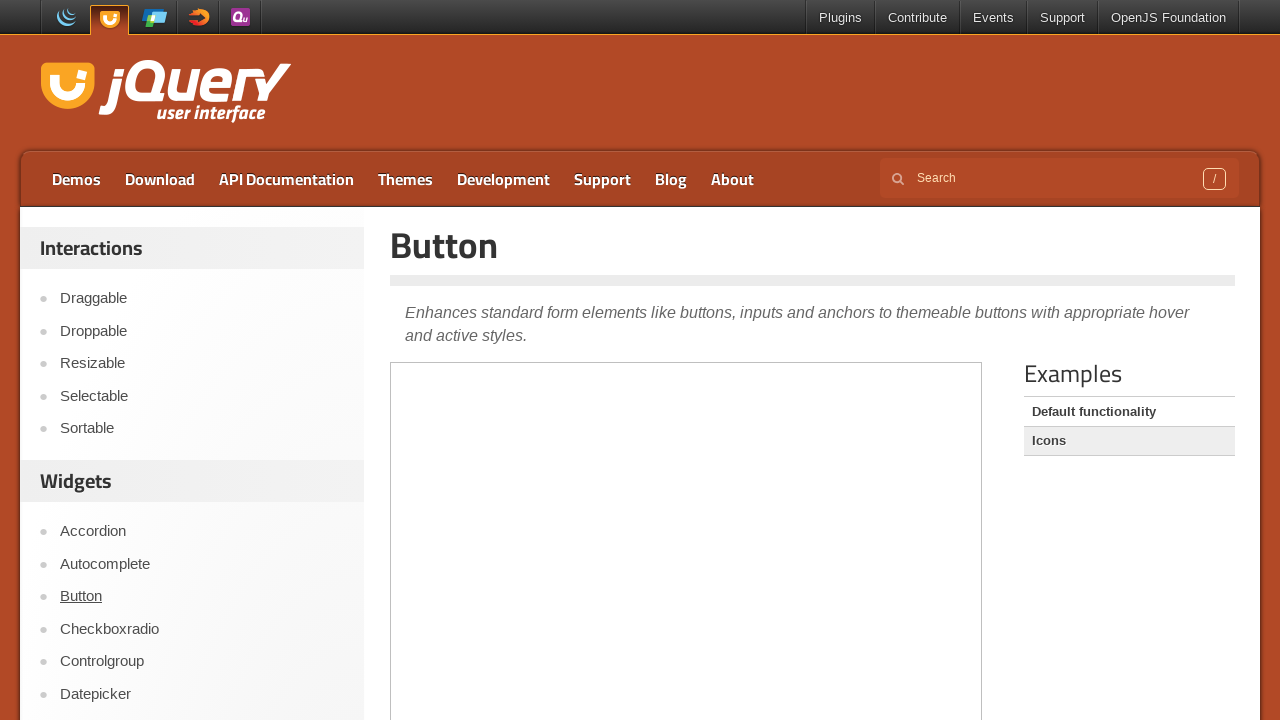

Retrieved page title: Button | jQuery UI
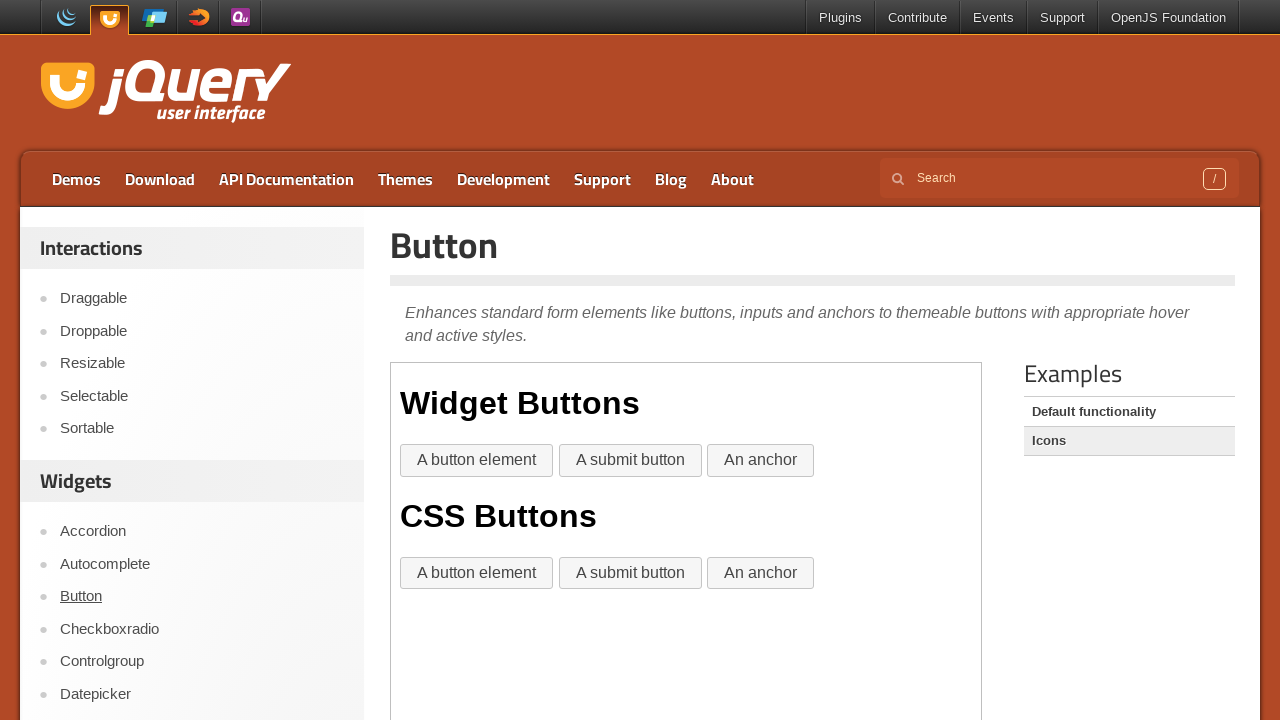

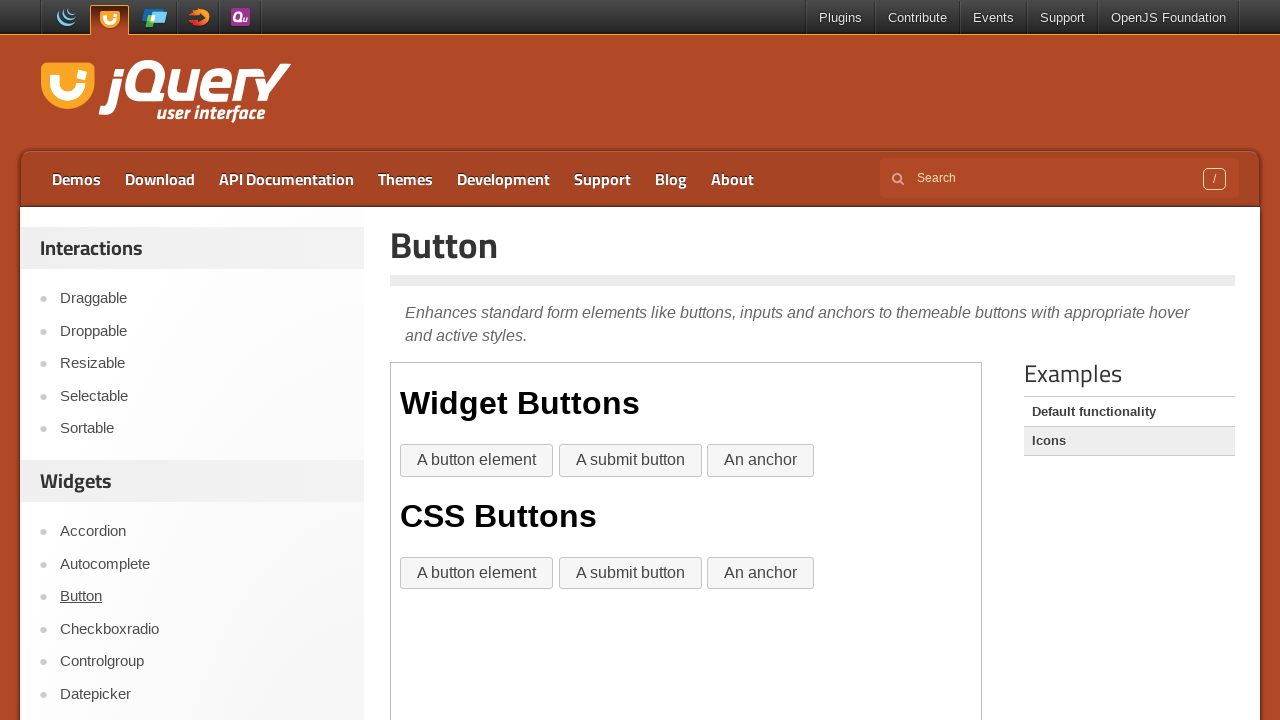